Tests working with multiple browser windows by clicking a link that opens a new window, then switching between windows using window handles based on their order (first/last).

Starting URL: https://the-internet.herokuapp.com/windows

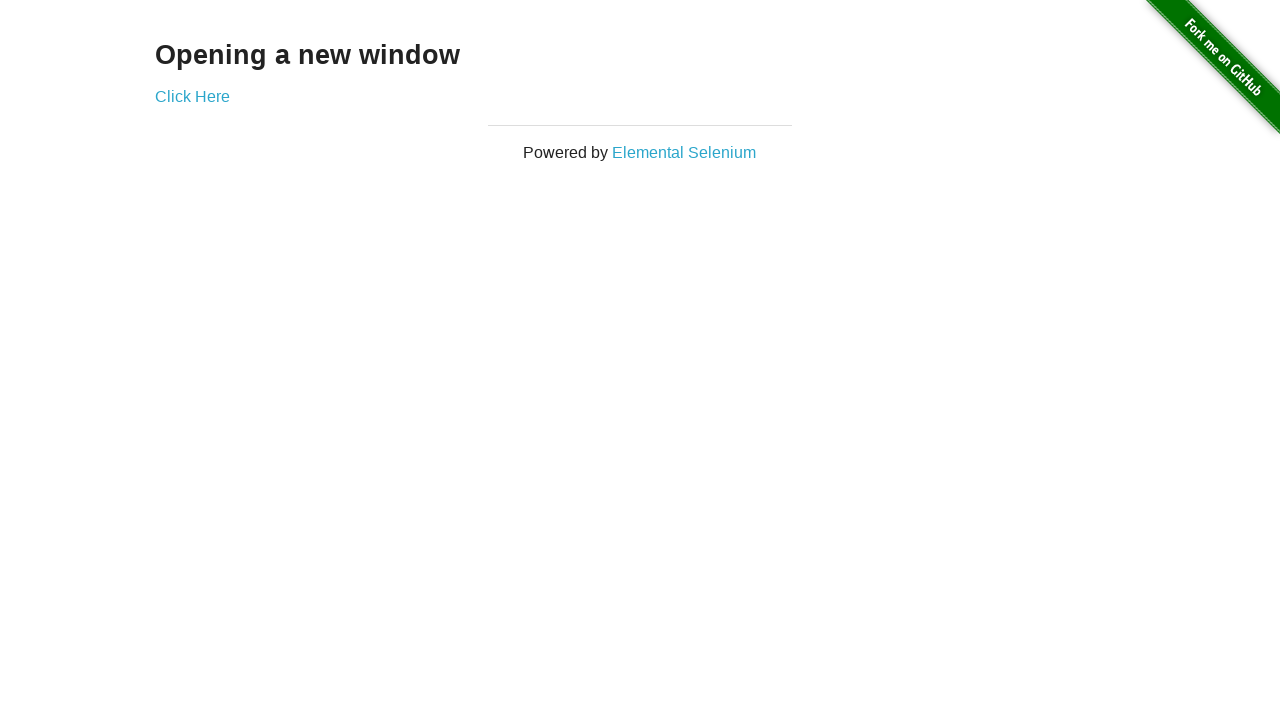

Clicked link to open new window at (192, 96) on .example a
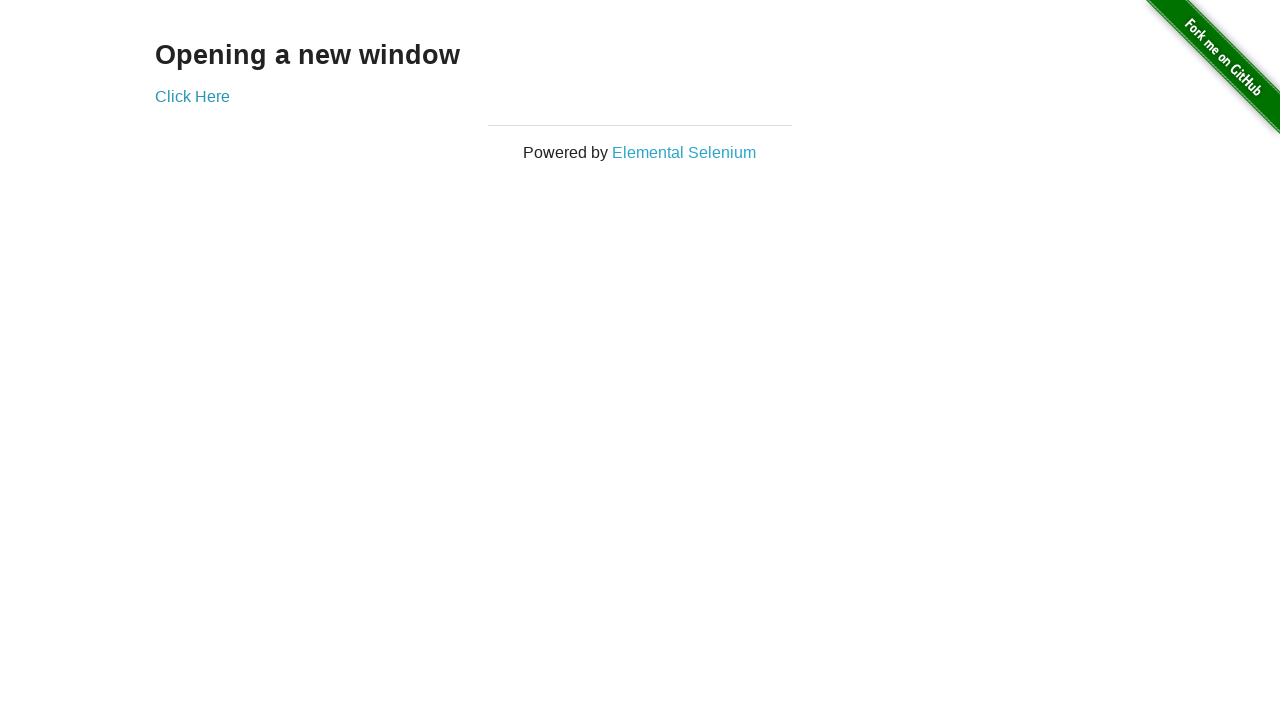

New page loaded and ready
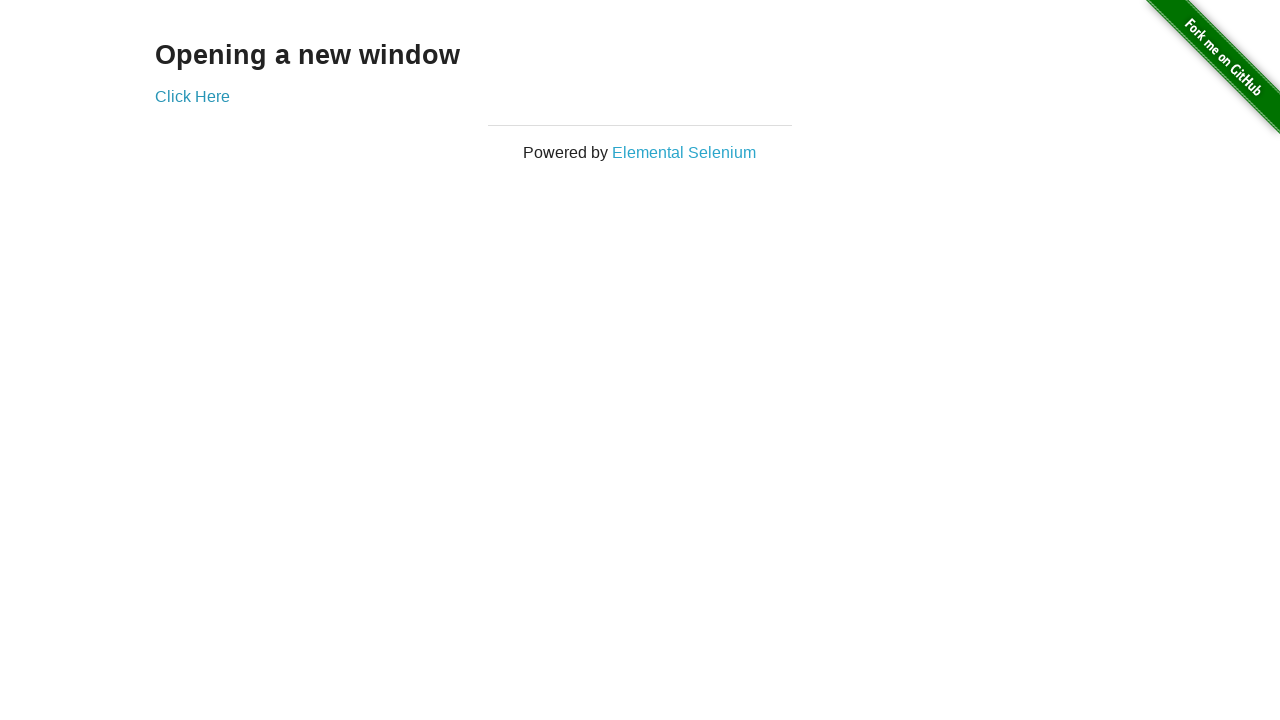

Verified original window title is 'The Internet'
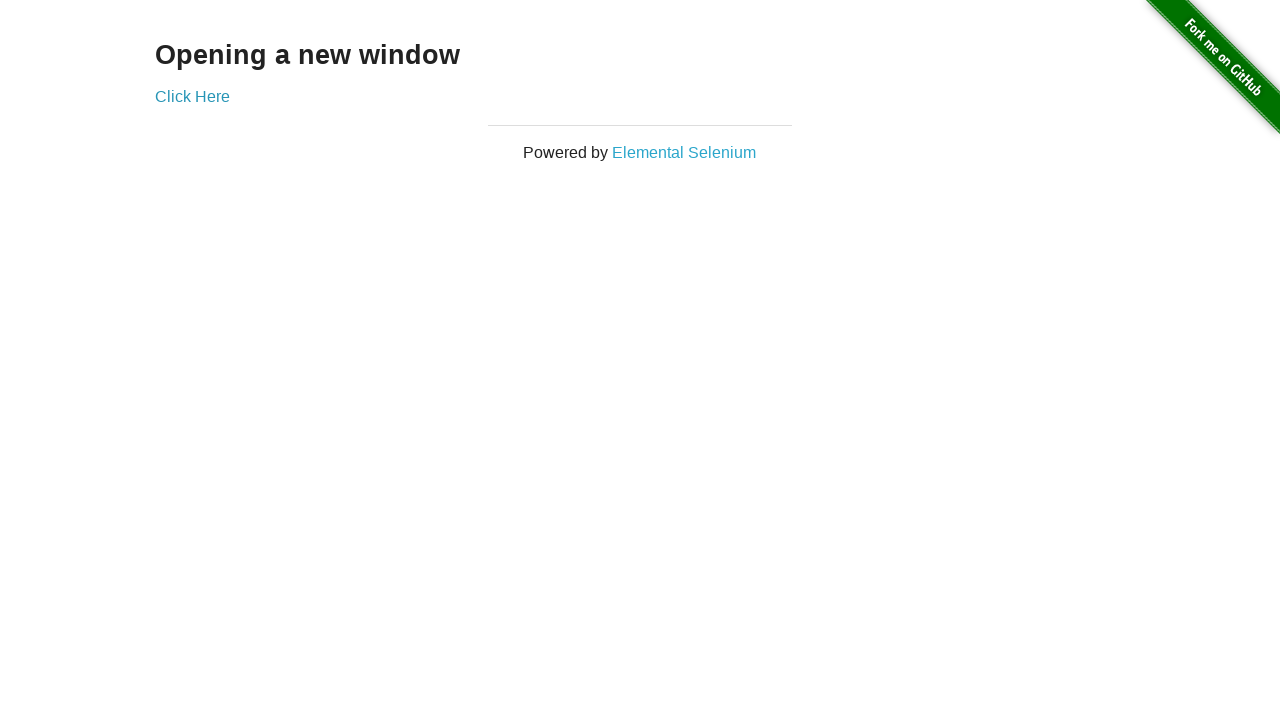

Verified new window title is 'New Window'
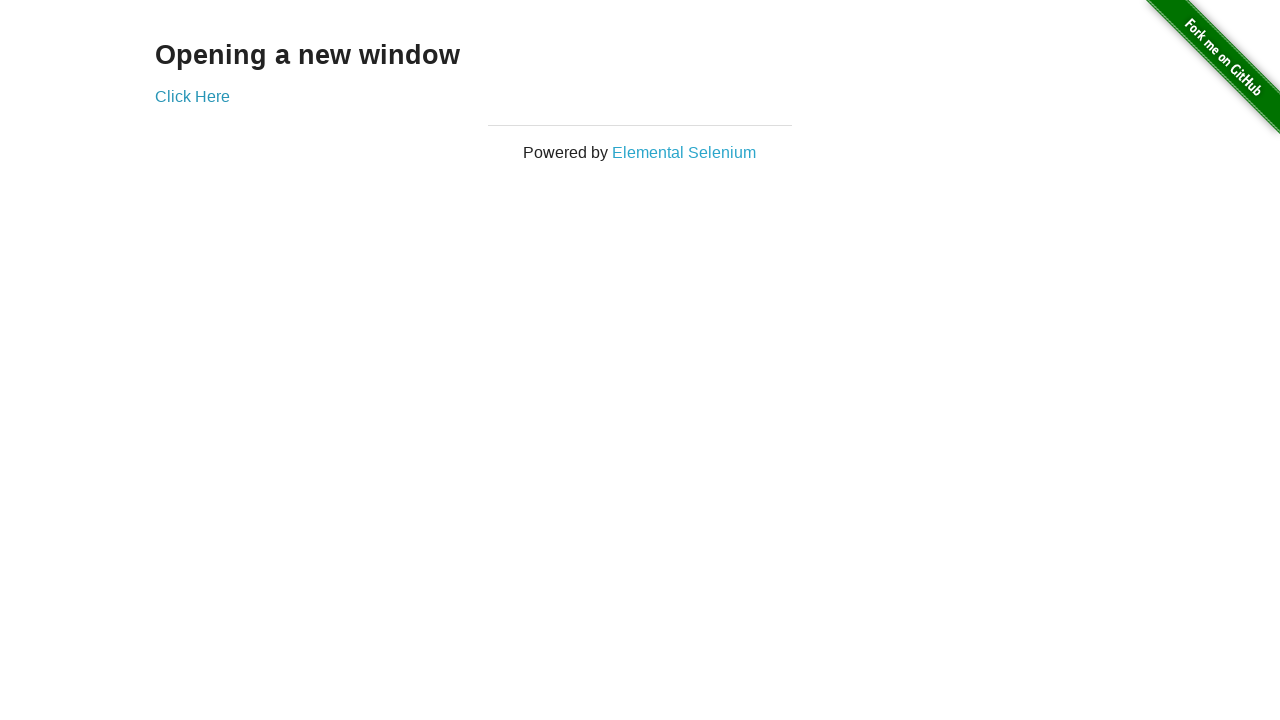

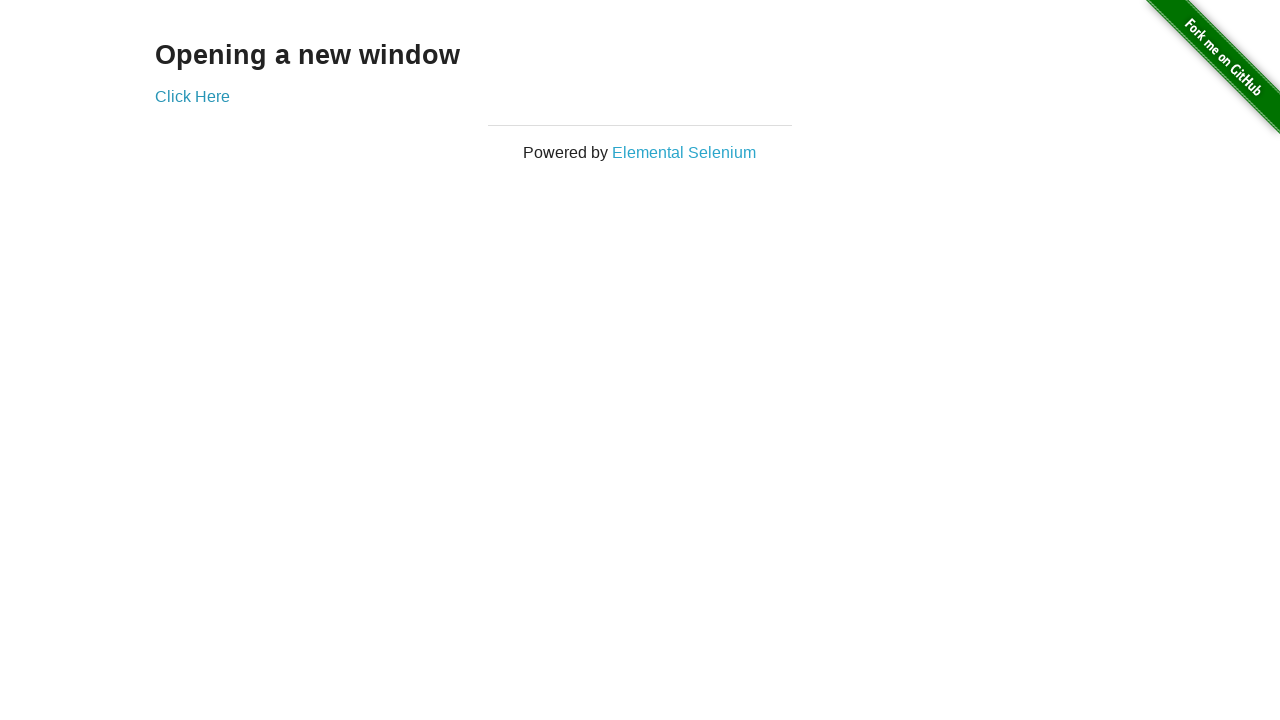